Tests iframe interaction by navigating to Oracle Java API documentation and clicking a link within a frame element to access the java.applet package documentation.

Starting URL: https://docs.oracle.com/javase/8/docs/api

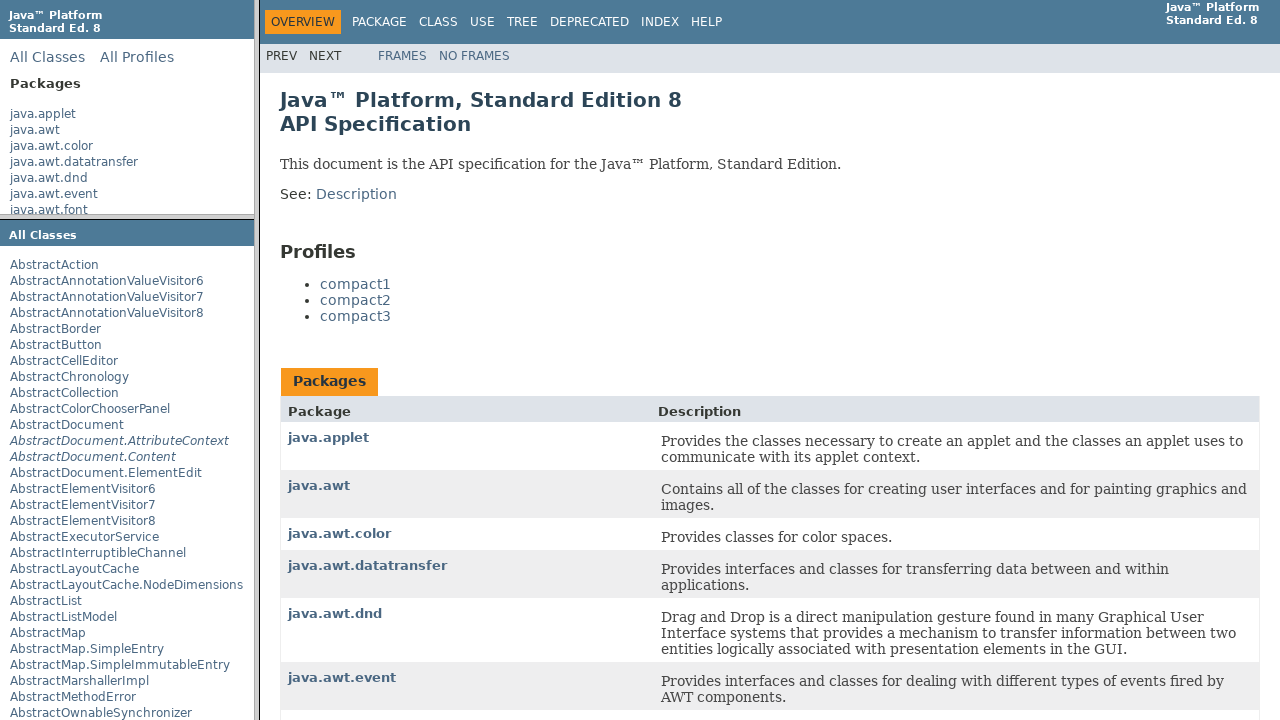

Located iframe with name 'packageListFrame'
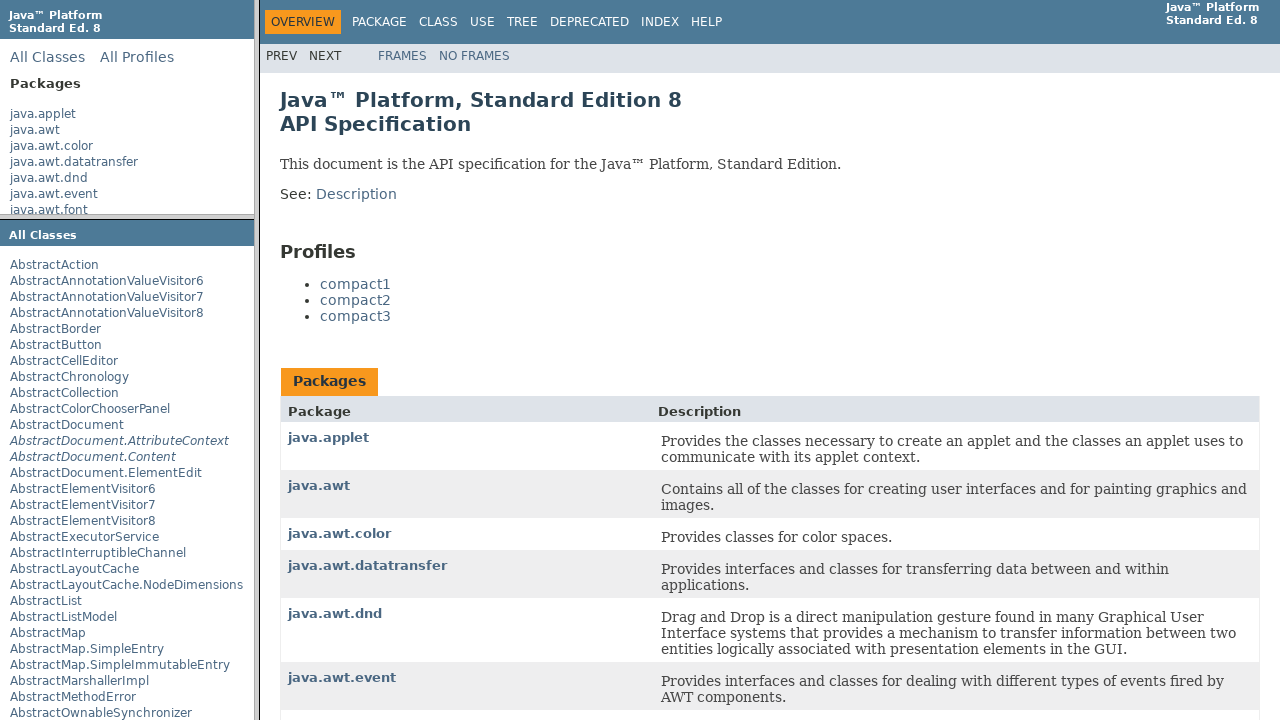

Clicked java.applet link within the iframe at (43, 114) on xpath=//frame[@name='packageListFrame'] >> internal:control=enter-frame >> inter
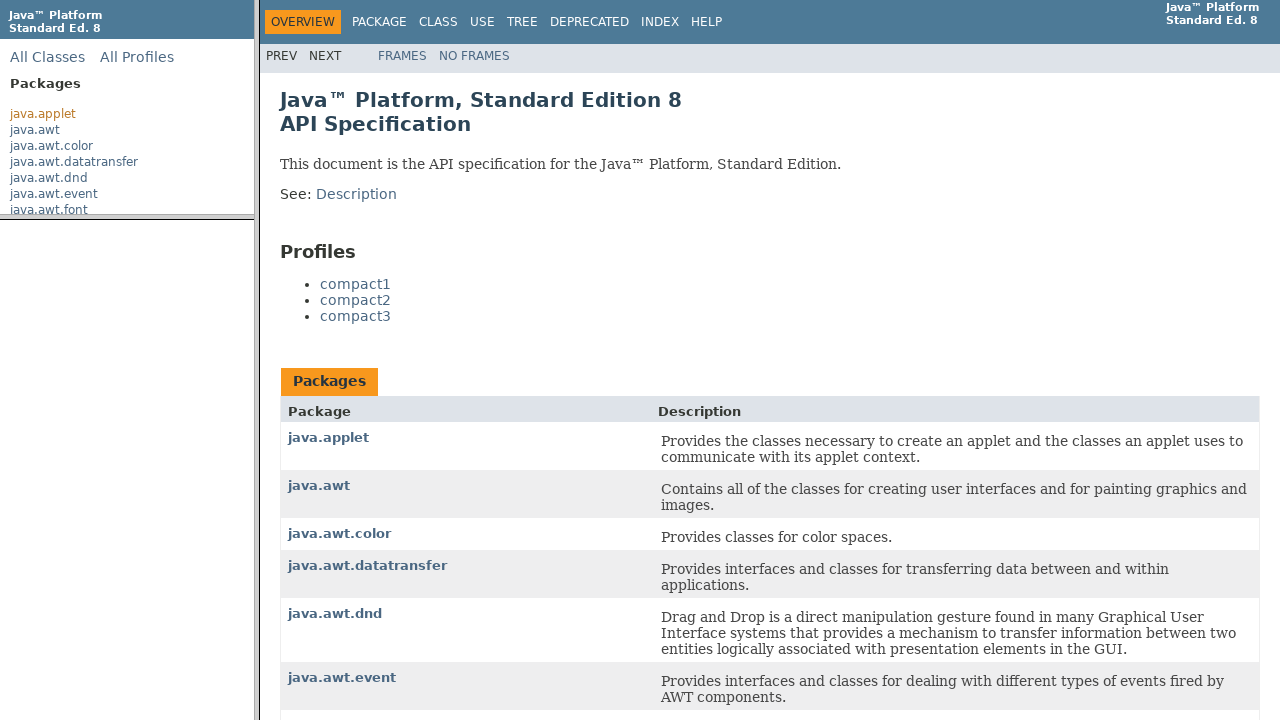

Waited 2000ms for navigation to complete
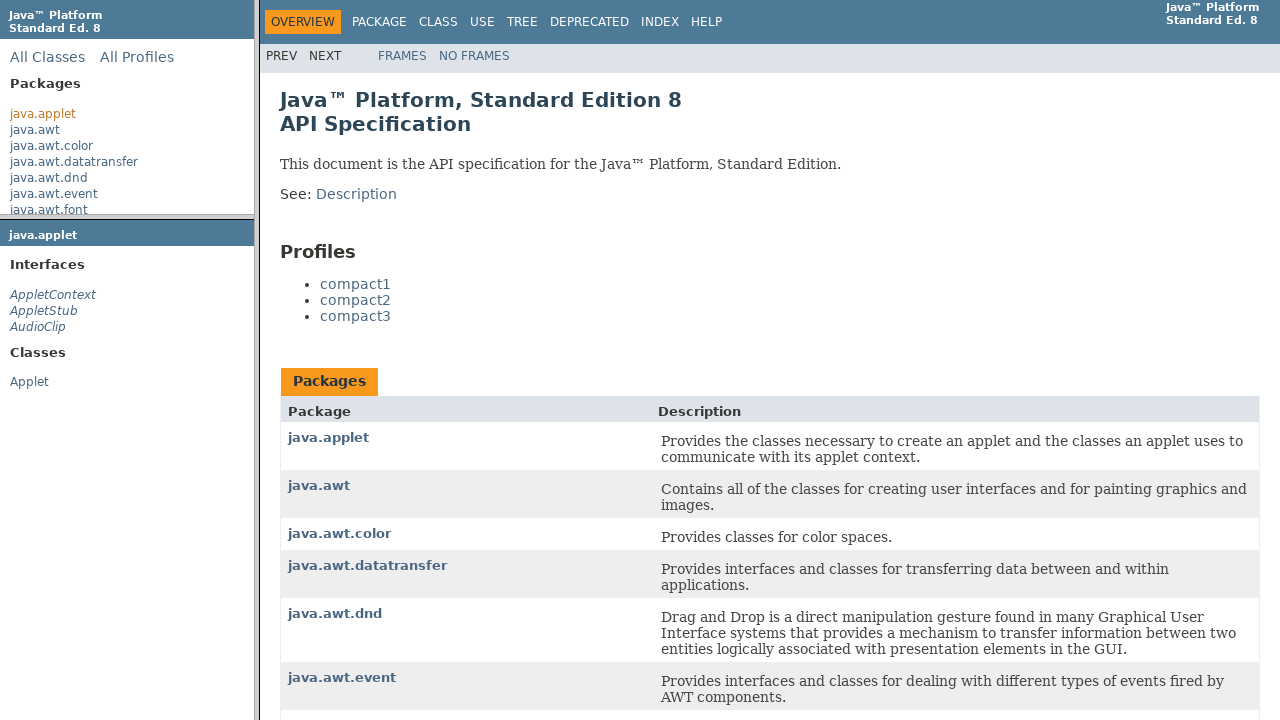

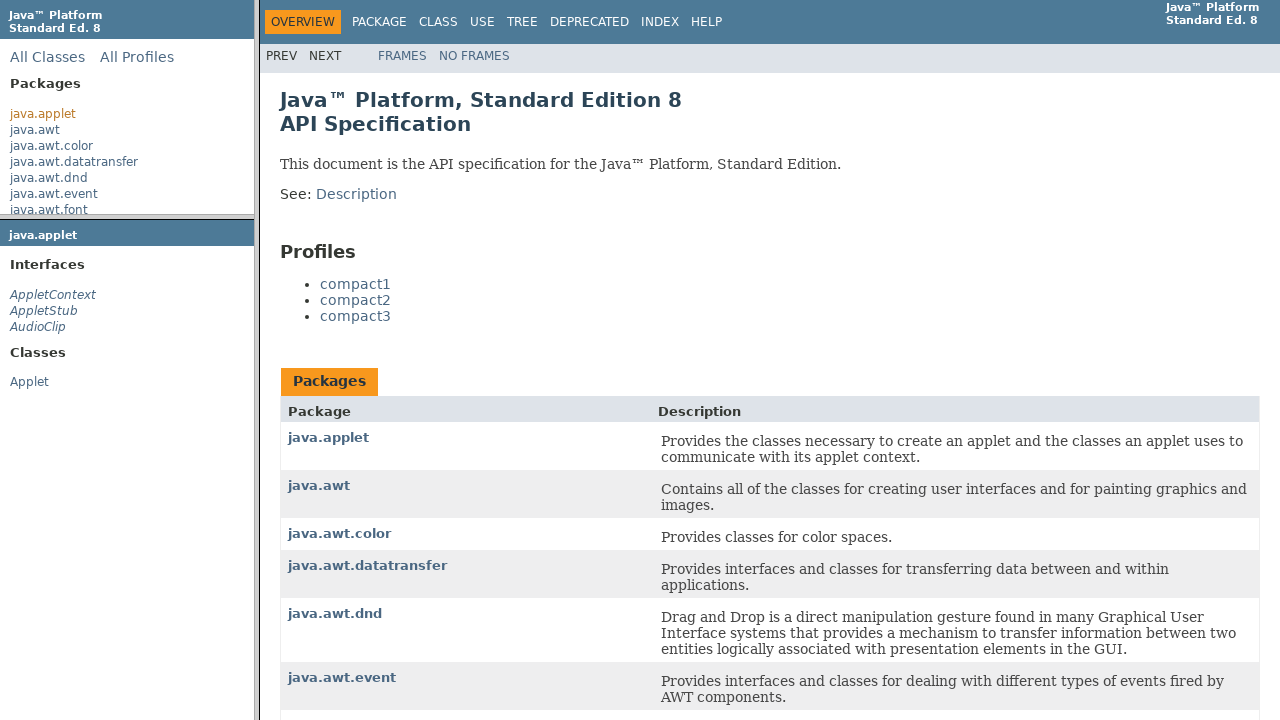